Tests an explicit wait scenario where the script waits for a price to change to $100, then clicks a book button, calculates a mathematical value based on displayed input, fills in the result, and submits the form.

Starting URL: http://suninjuly.github.io/explicit_wait2.html

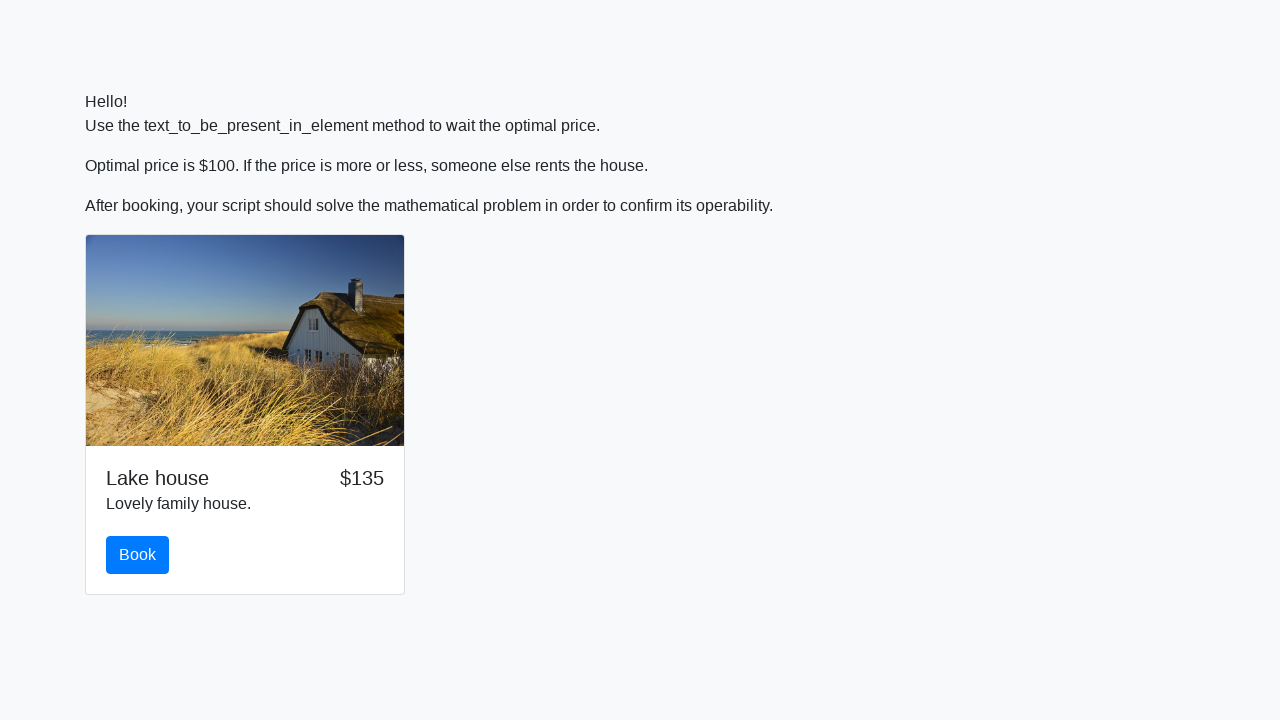

Waited for price to change to $100
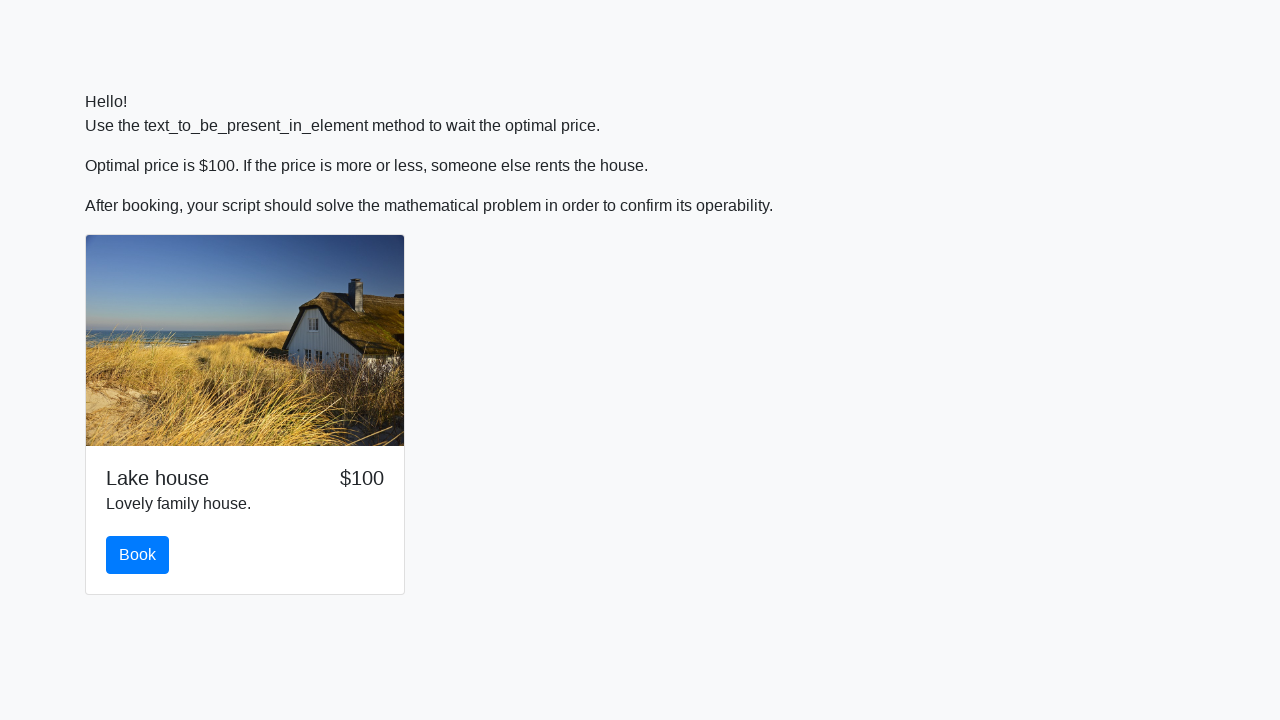

Clicked the book button at (138, 555) on #book
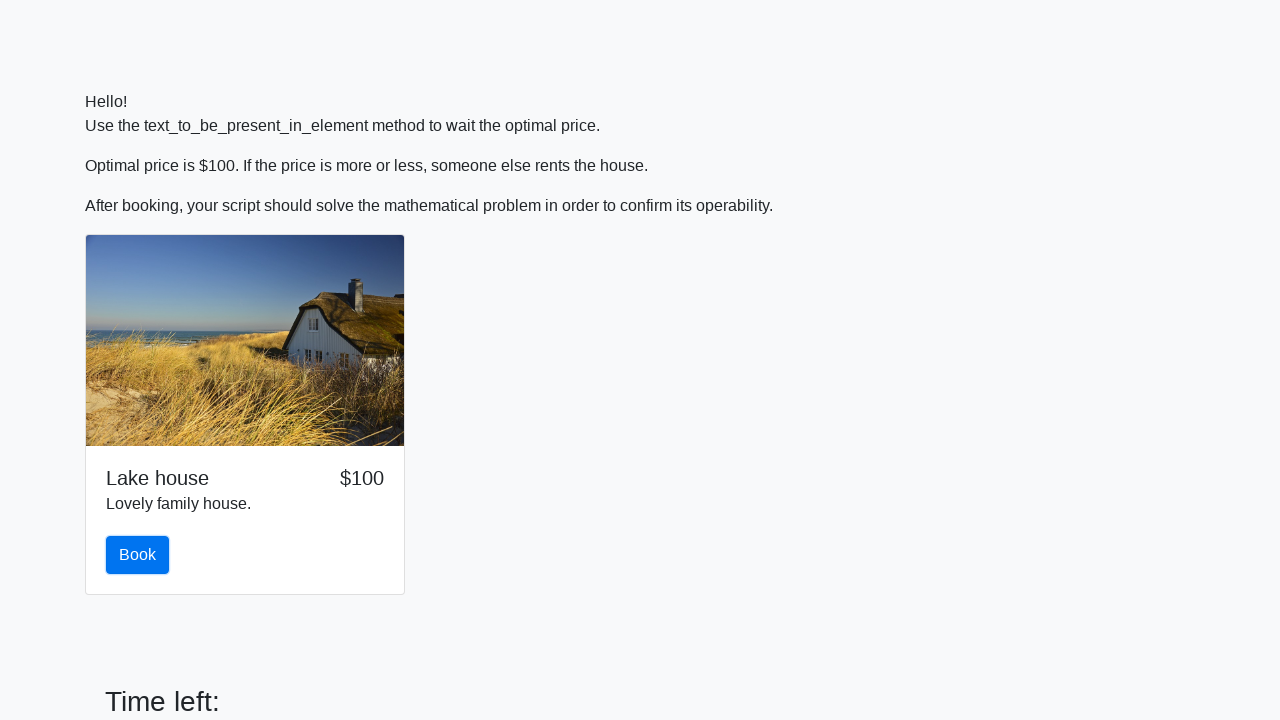

Retrieved input value: 585
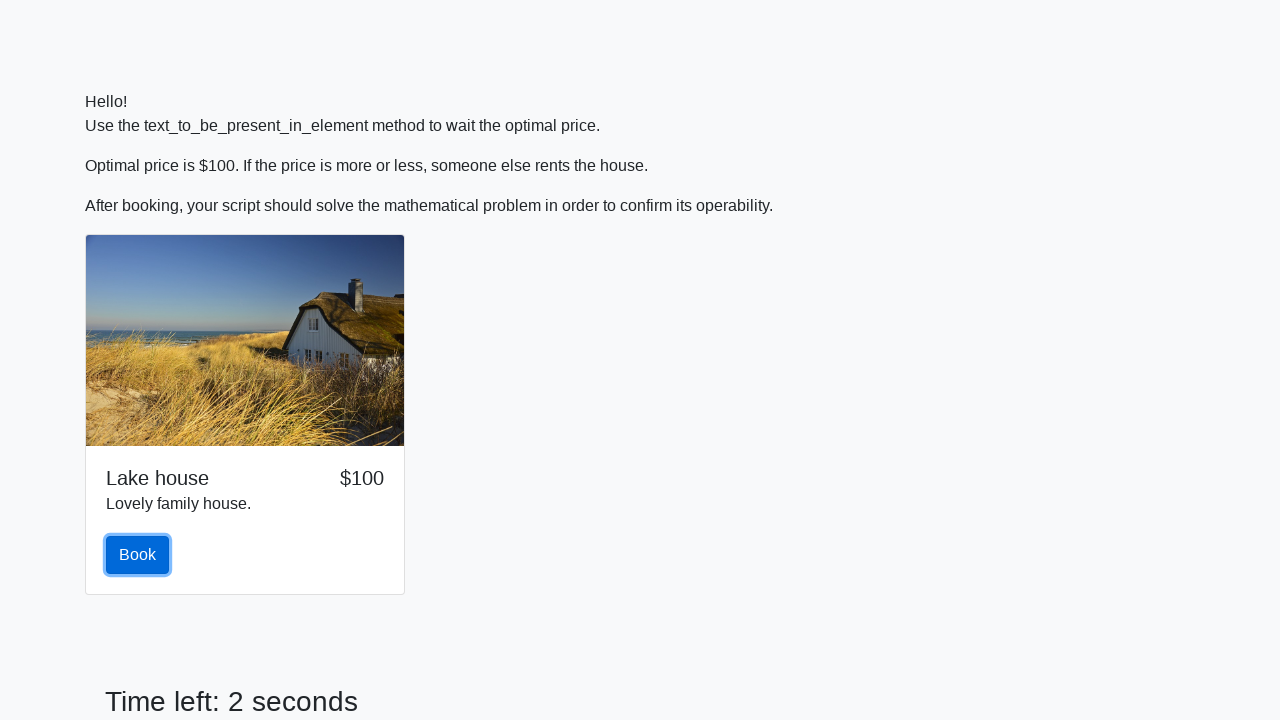

Calculated result: 2.0005410974571176
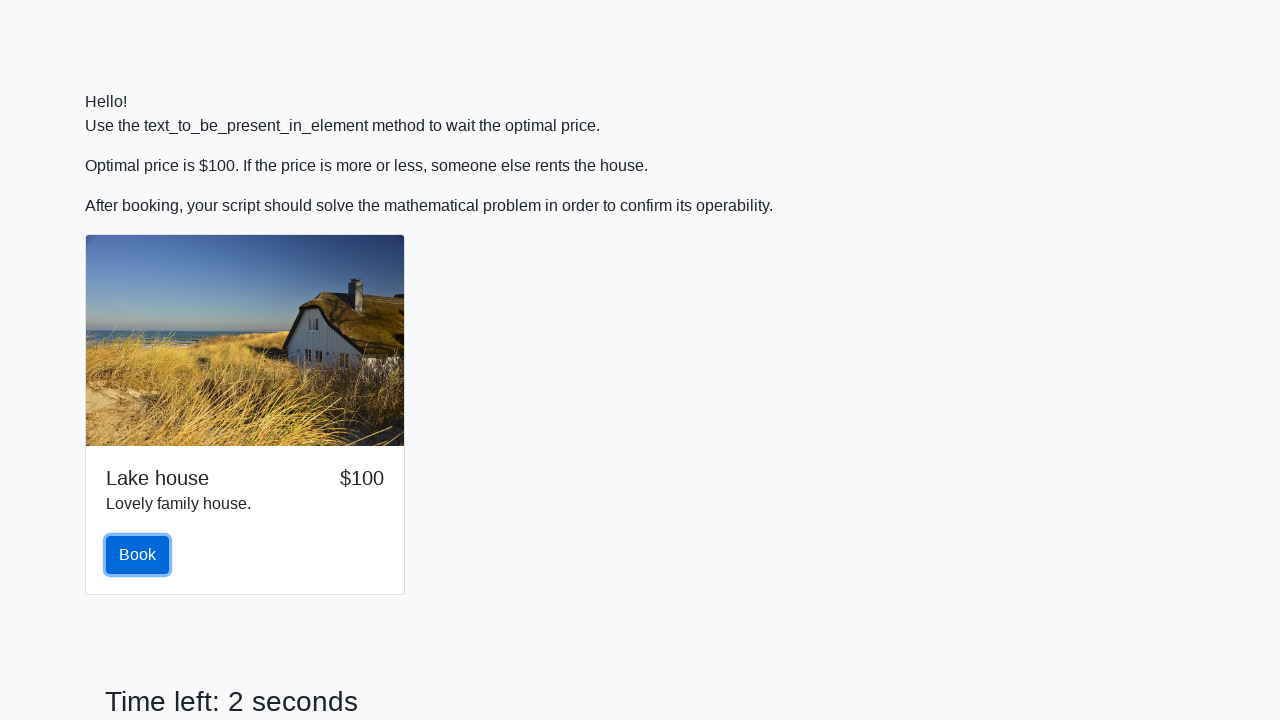

Filled input field with calculated value: 2.0005410974571176 on input
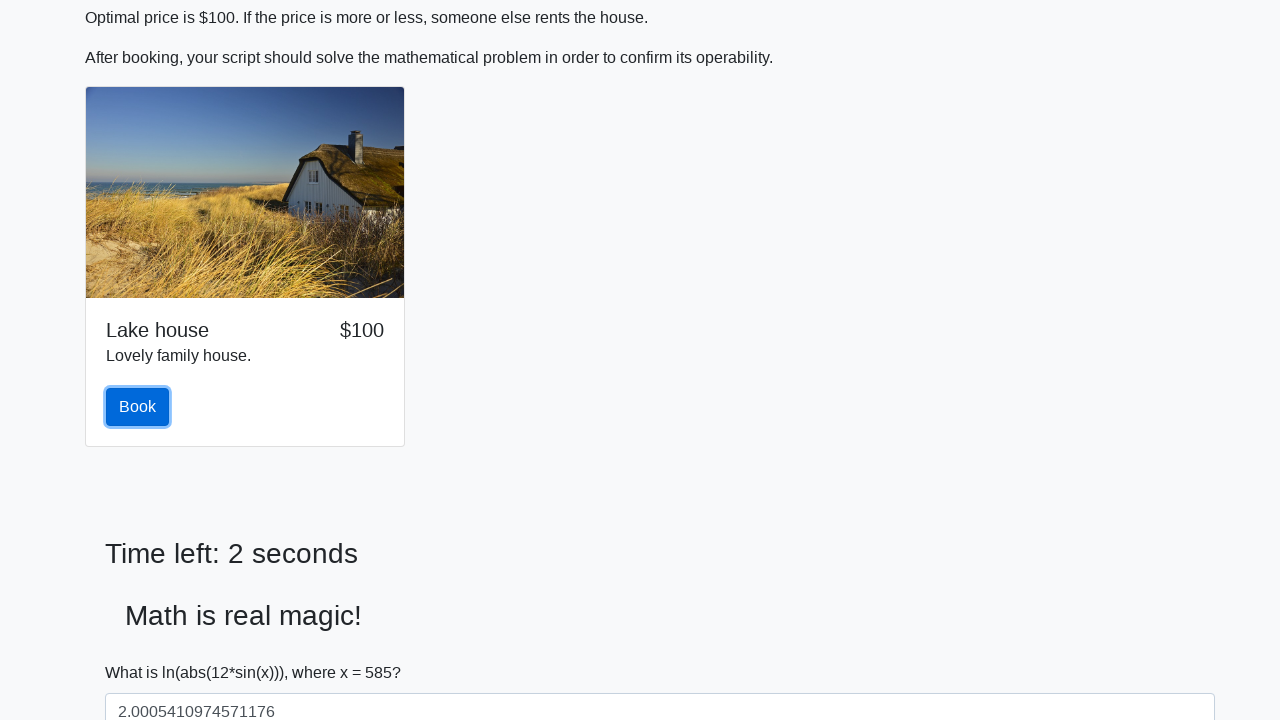

Clicked the solve button to submit the form at (143, 651) on #solve
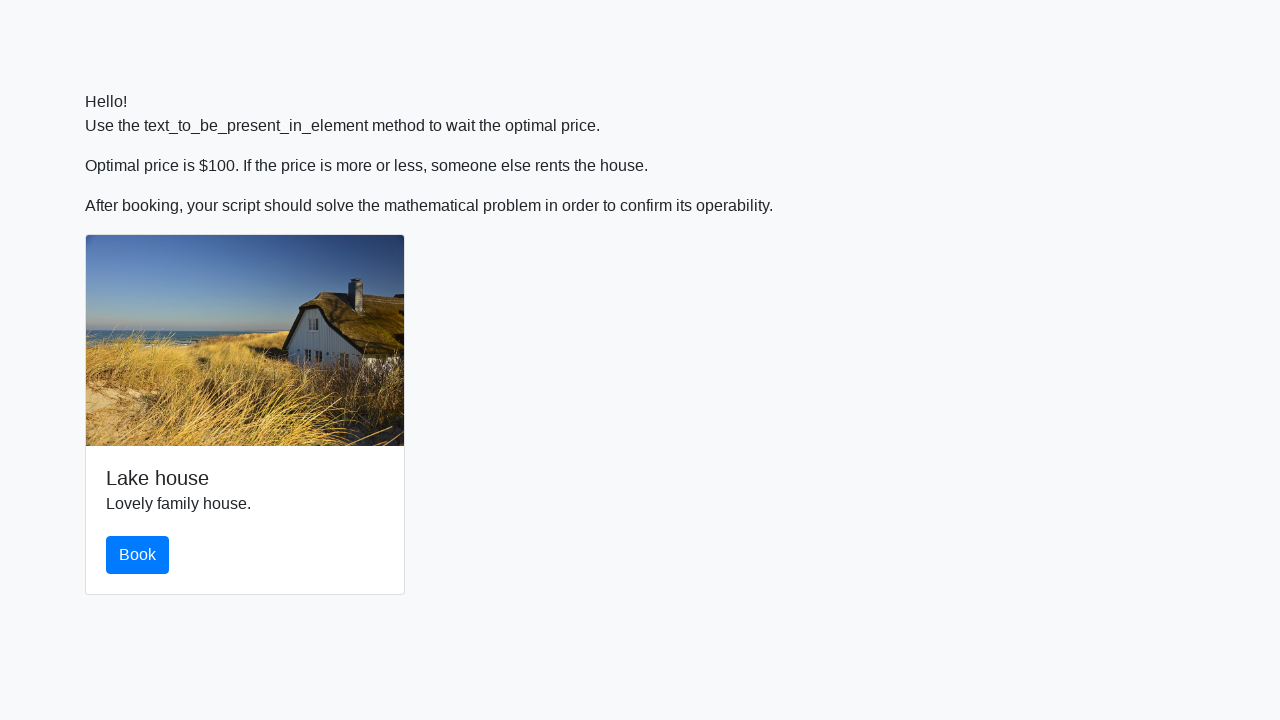

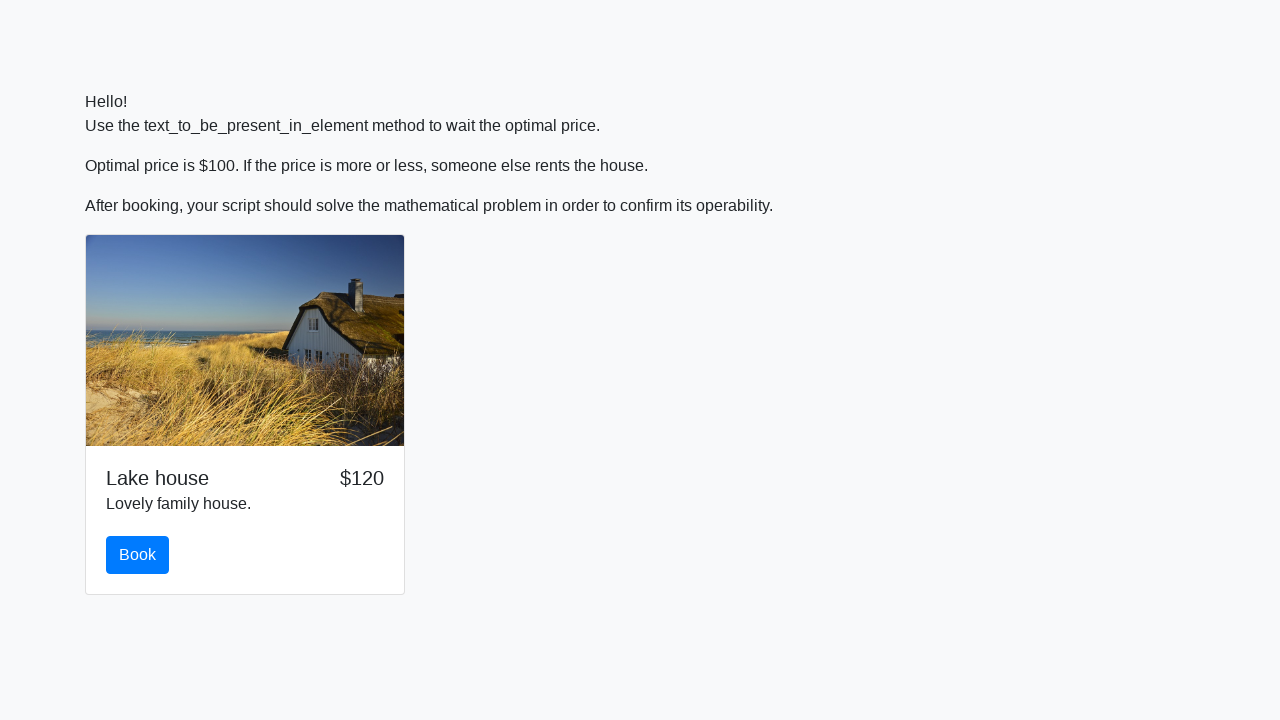